Tests clearing the complete state of all items by checking and unchecking toggle-all

Starting URL: https://demo.playwright.dev/todomvc

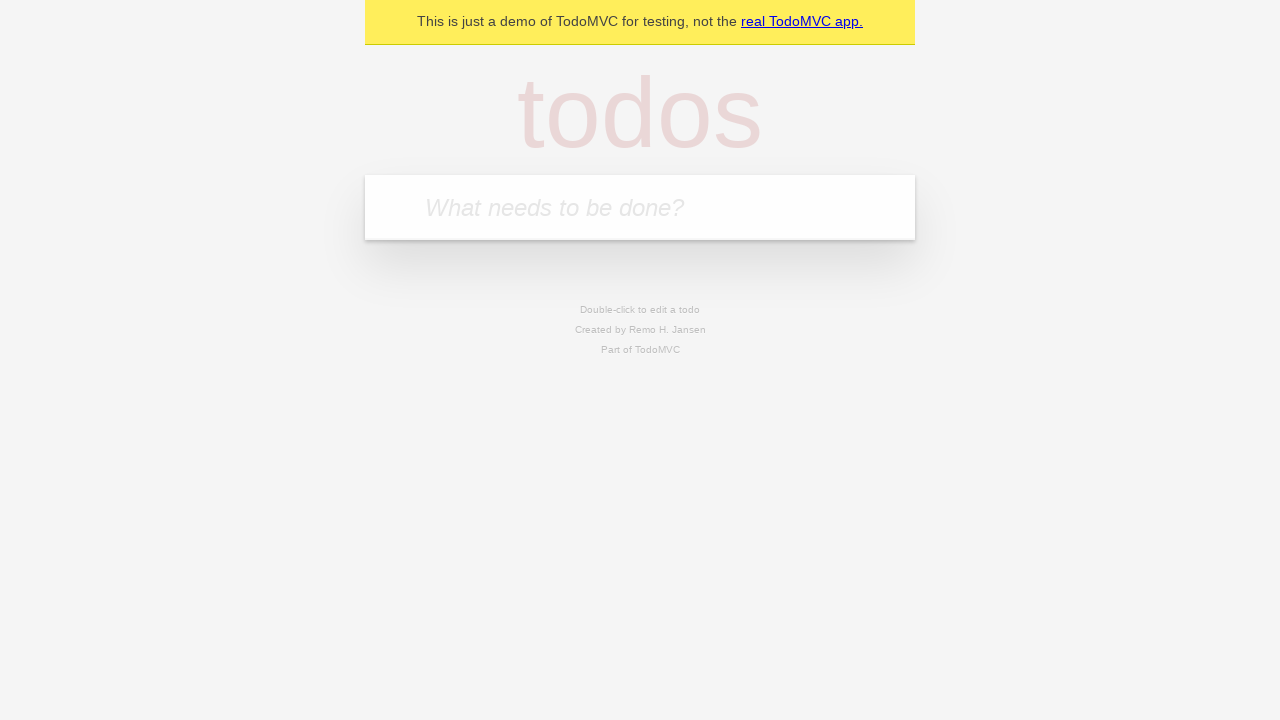

Filled new-todo field with 'buy some cheese' on .new-todo
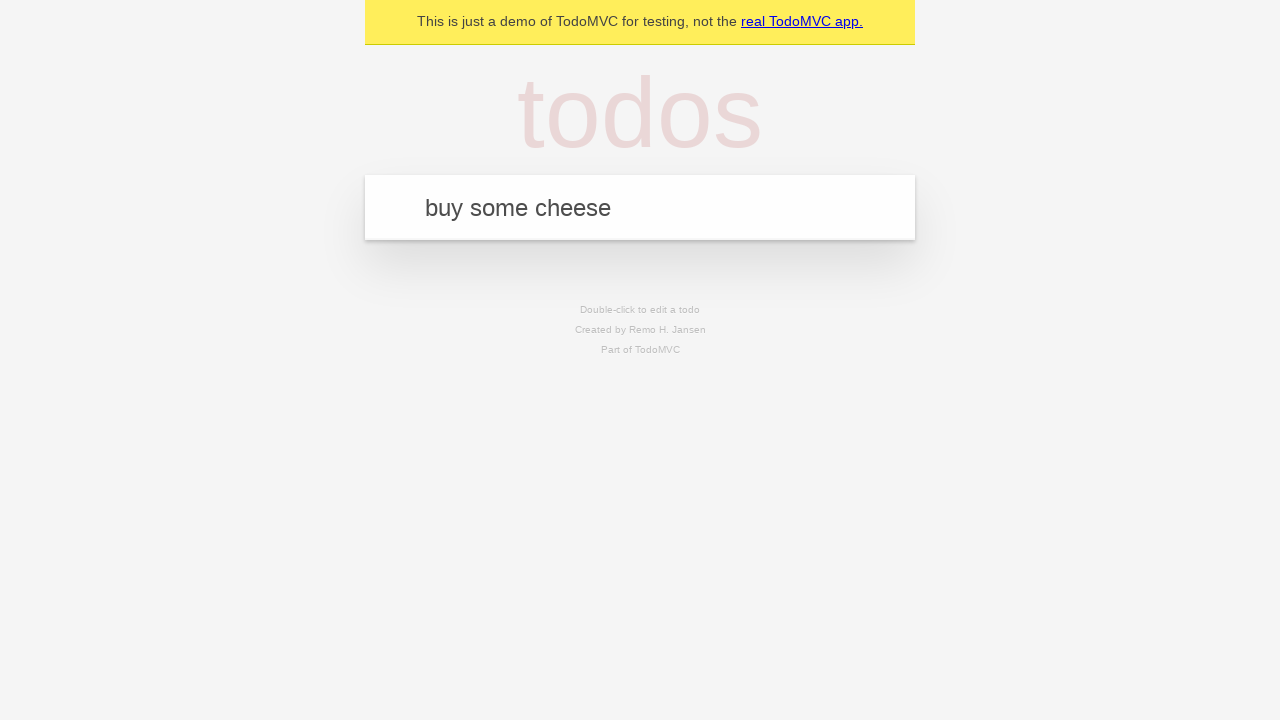

Pressed Enter to add first todo item on .new-todo
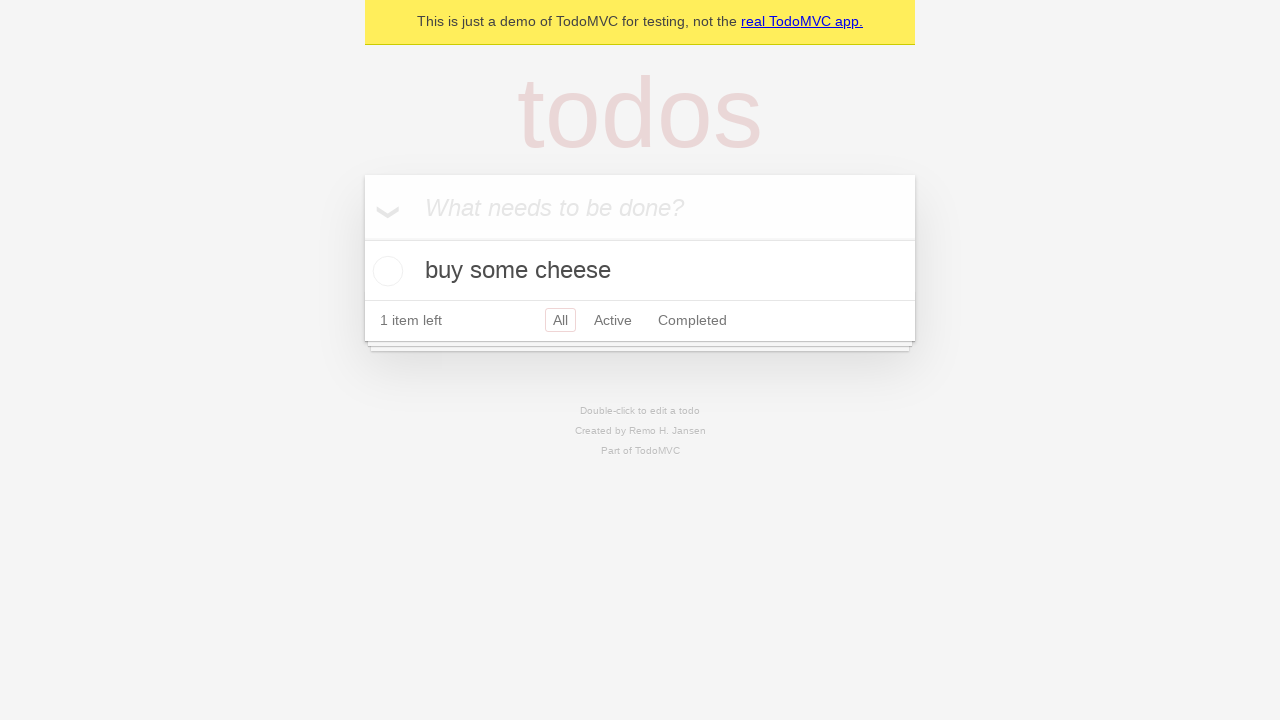

Filled new-todo field with 'feed the cat' on .new-todo
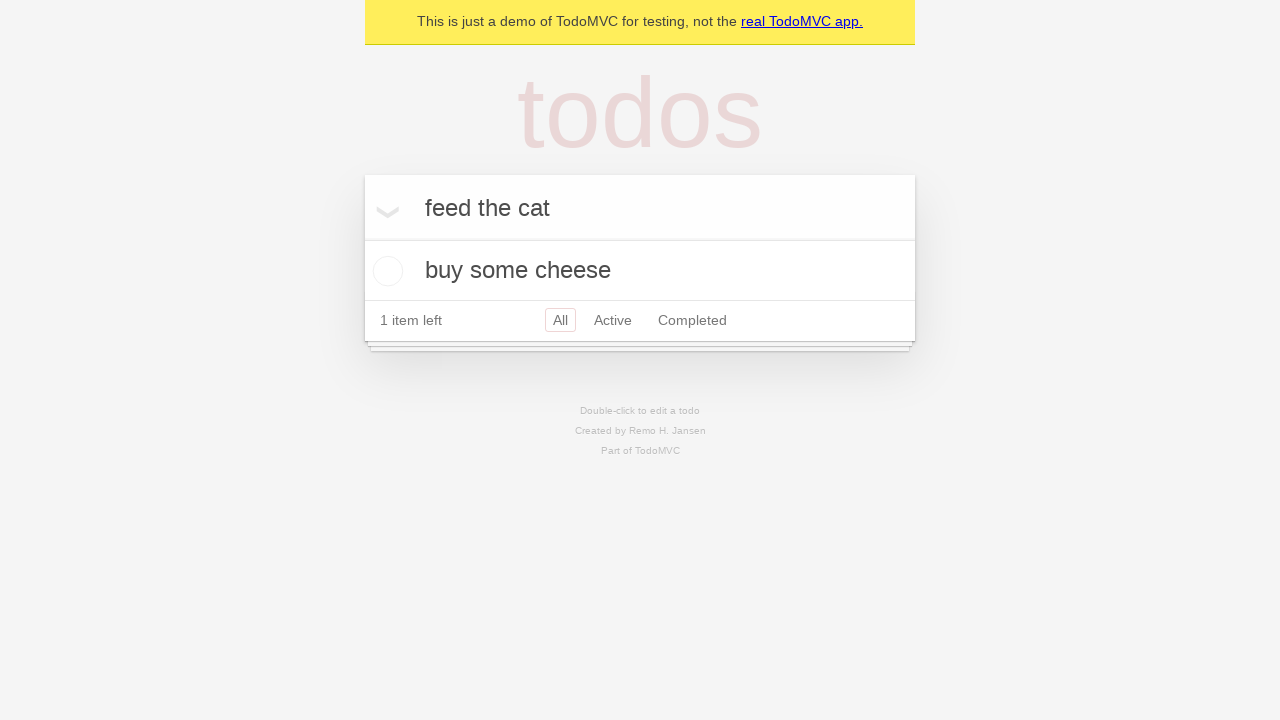

Pressed Enter to add second todo item on .new-todo
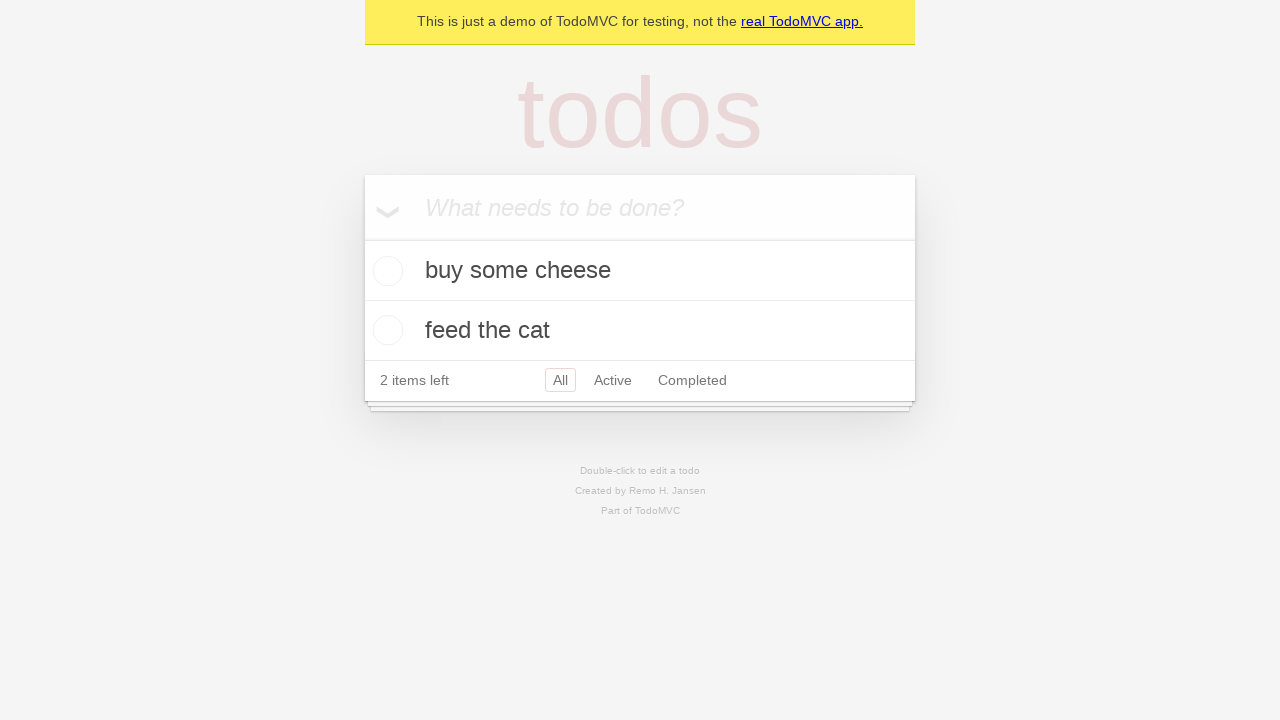

Filled new-todo field with 'book a doctors appointment' on .new-todo
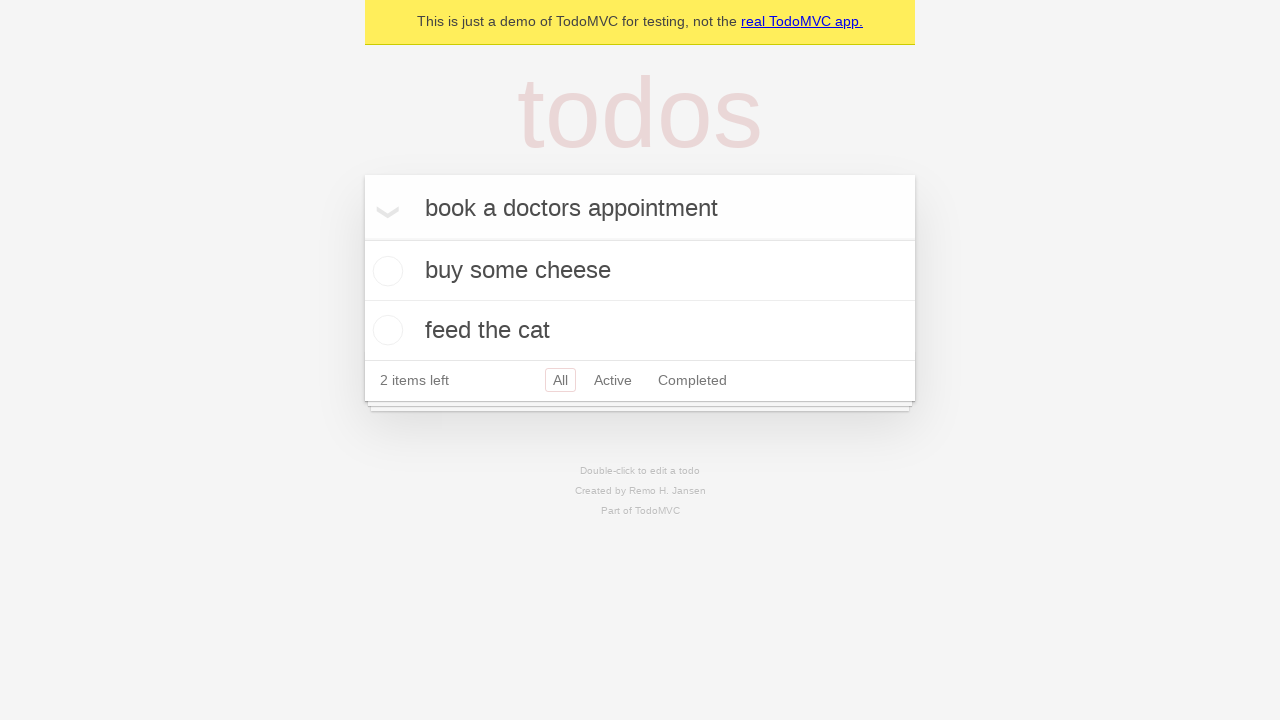

Pressed Enter to add third todo item on .new-todo
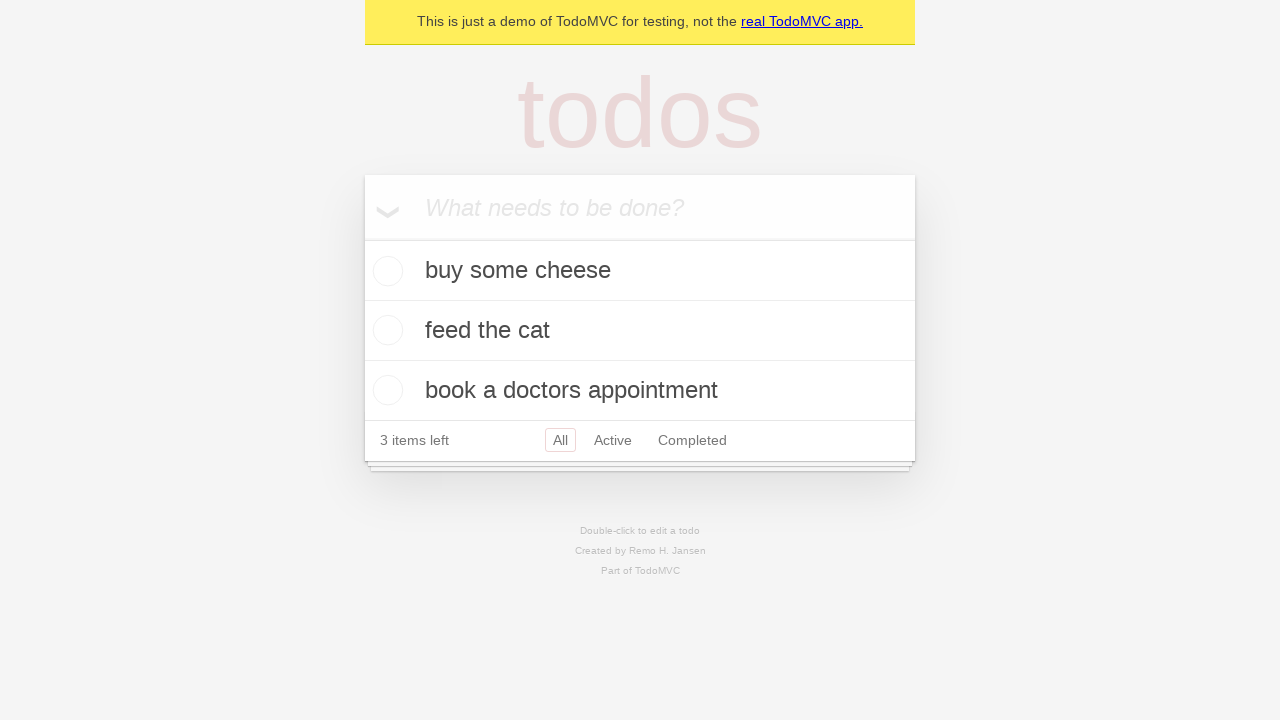

Waited for all three todo items to load
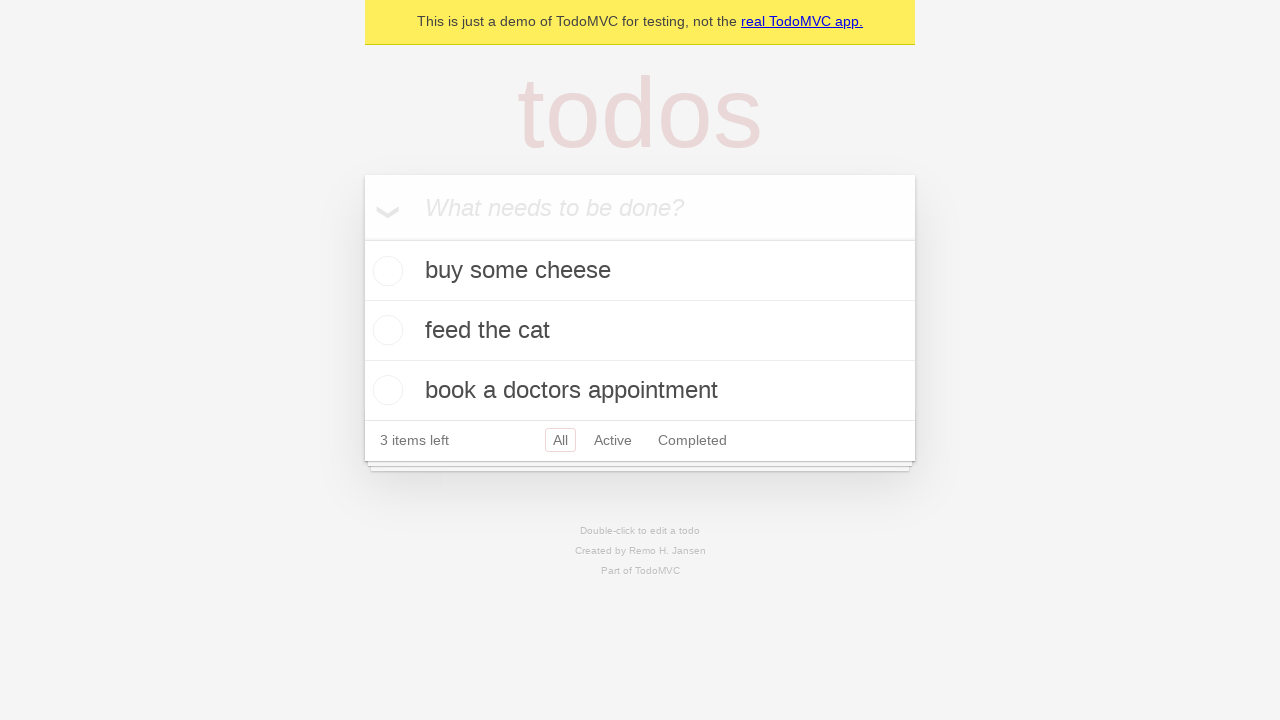

Checked toggle-all to mark all items as complete at (362, 238) on .toggle-all
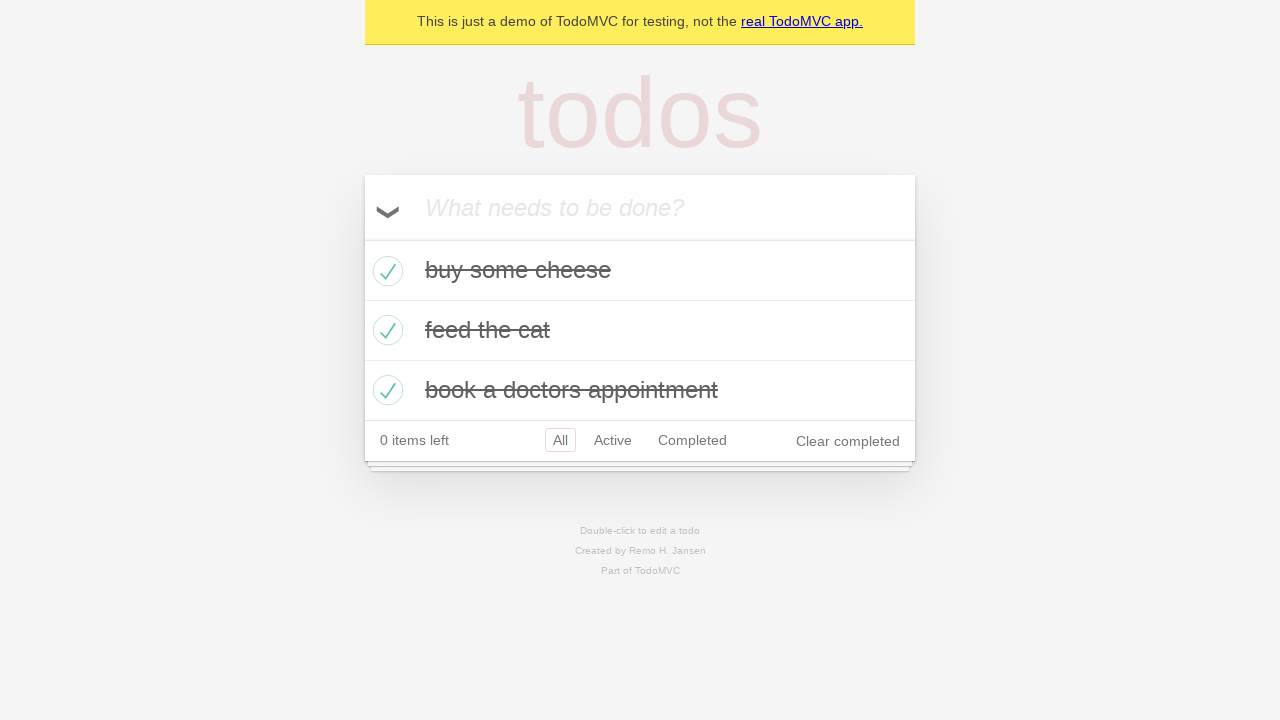

Unchecked toggle-all to clear complete state of all items at (362, 238) on .toggle-all
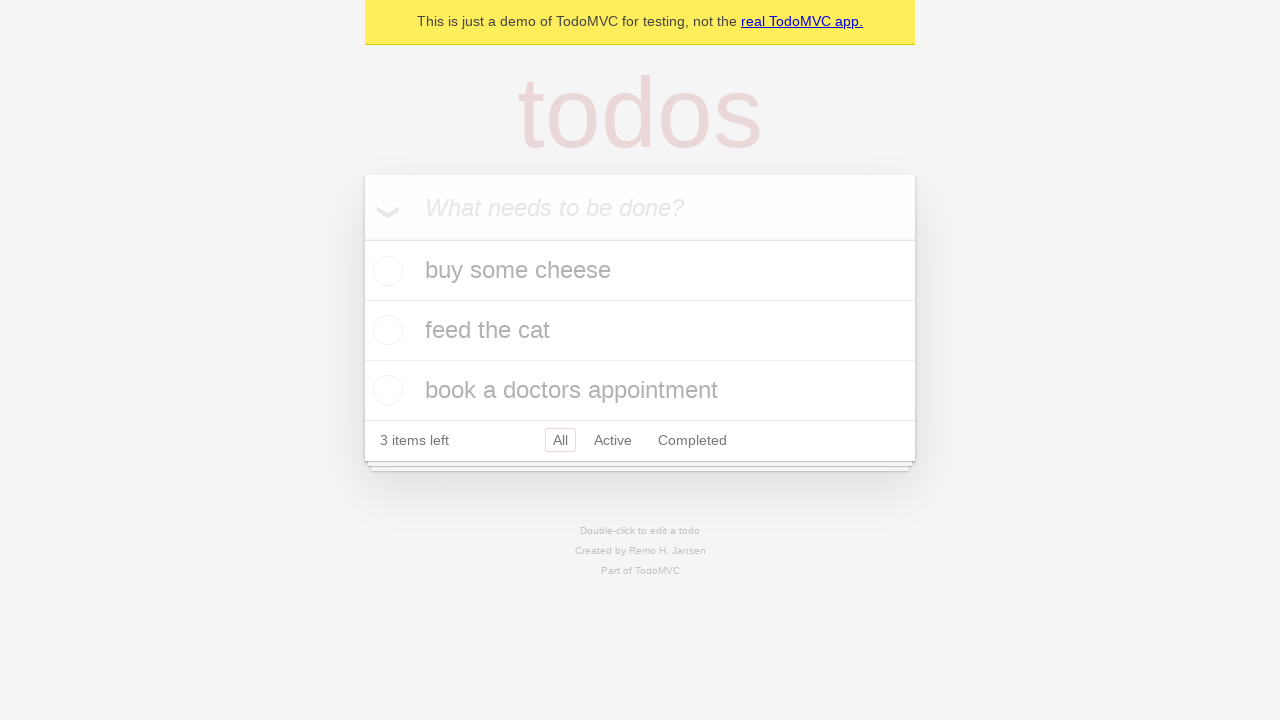

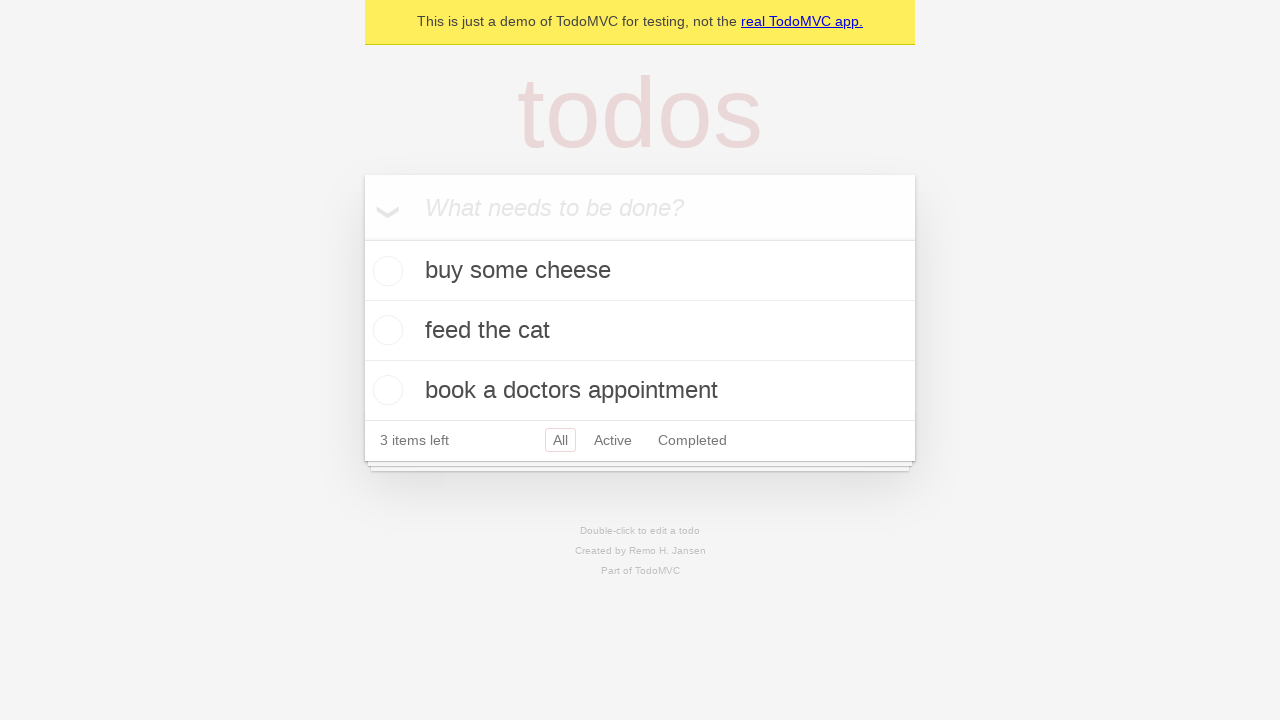